Tests keyboard key press functionality by sending SPACE and TAB keys to elements and verifying the displayed result text matches the expected key press.

Starting URL: http://the-internet.herokuapp.com/key_presses

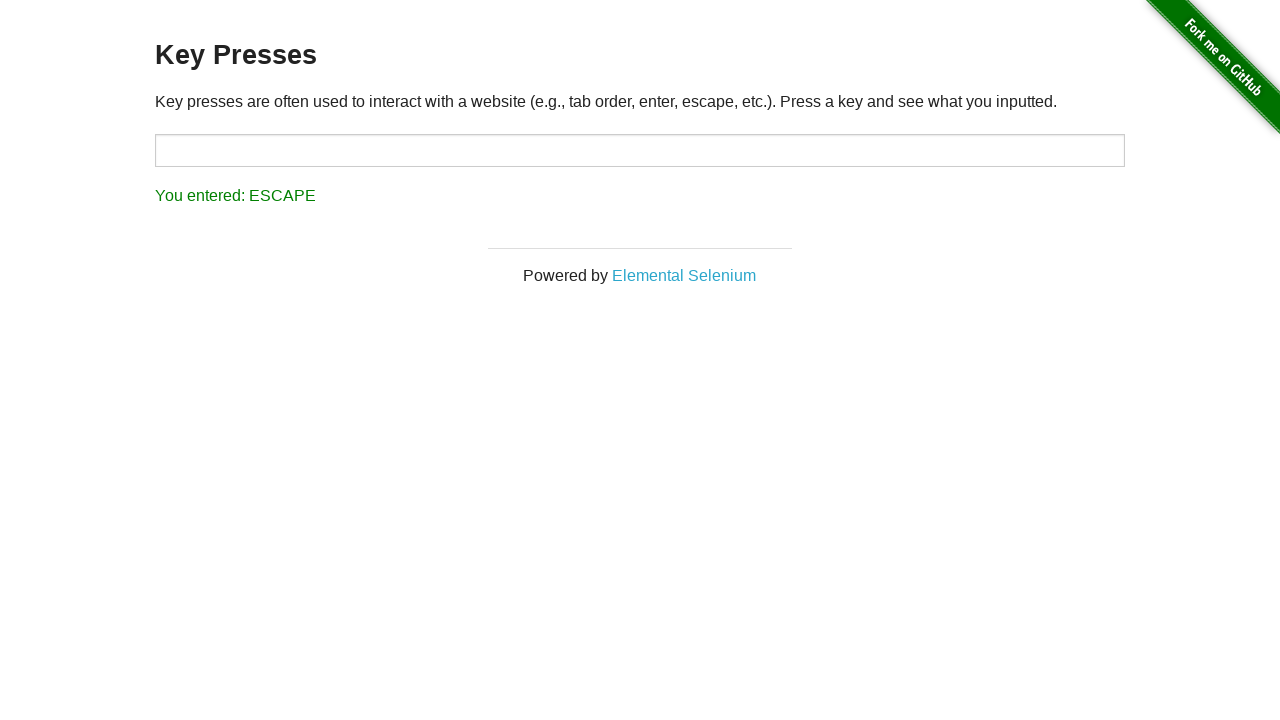

Sent SPACE key to .example element on .example
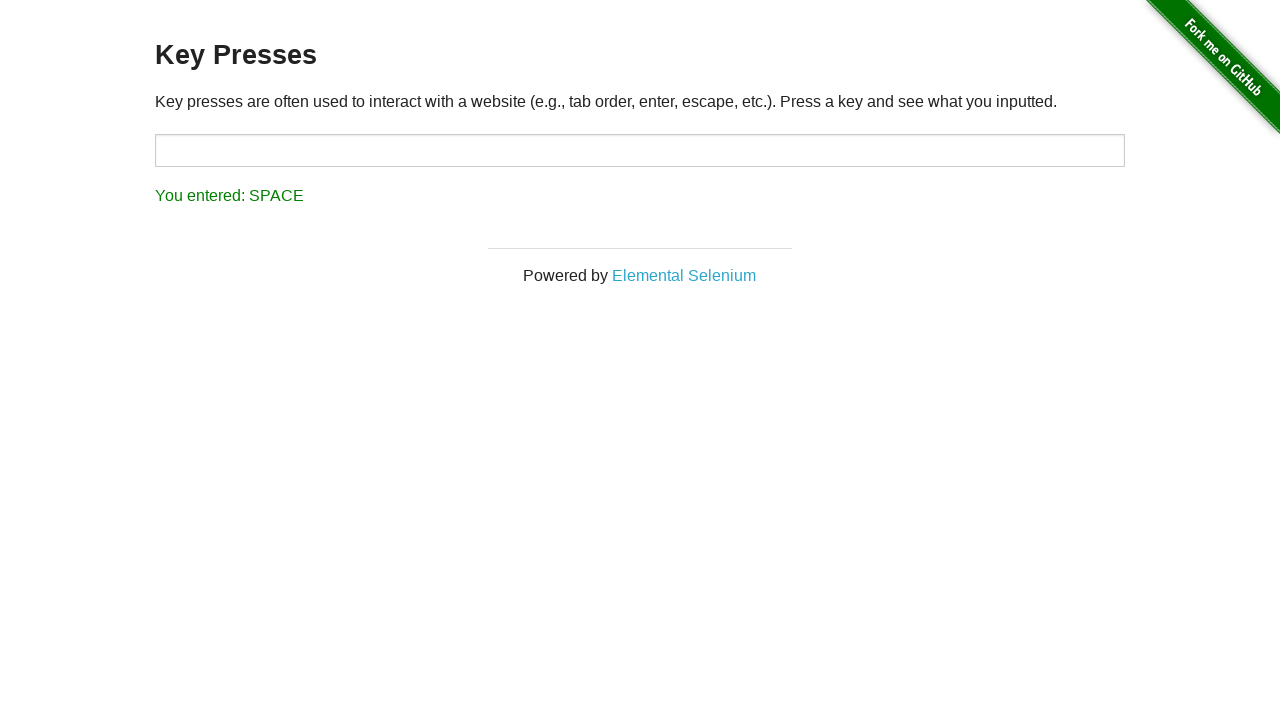

Verified result text shows SPACE key was pressed
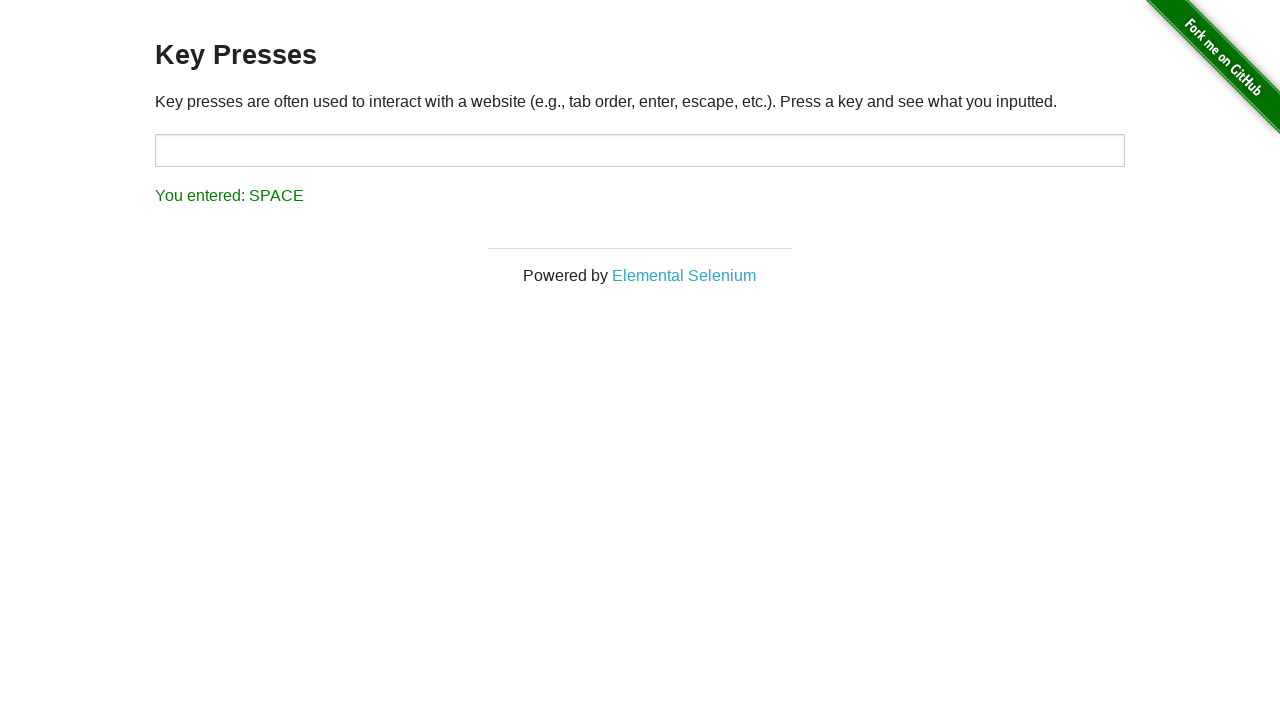

Sent TAB key to currently focused element
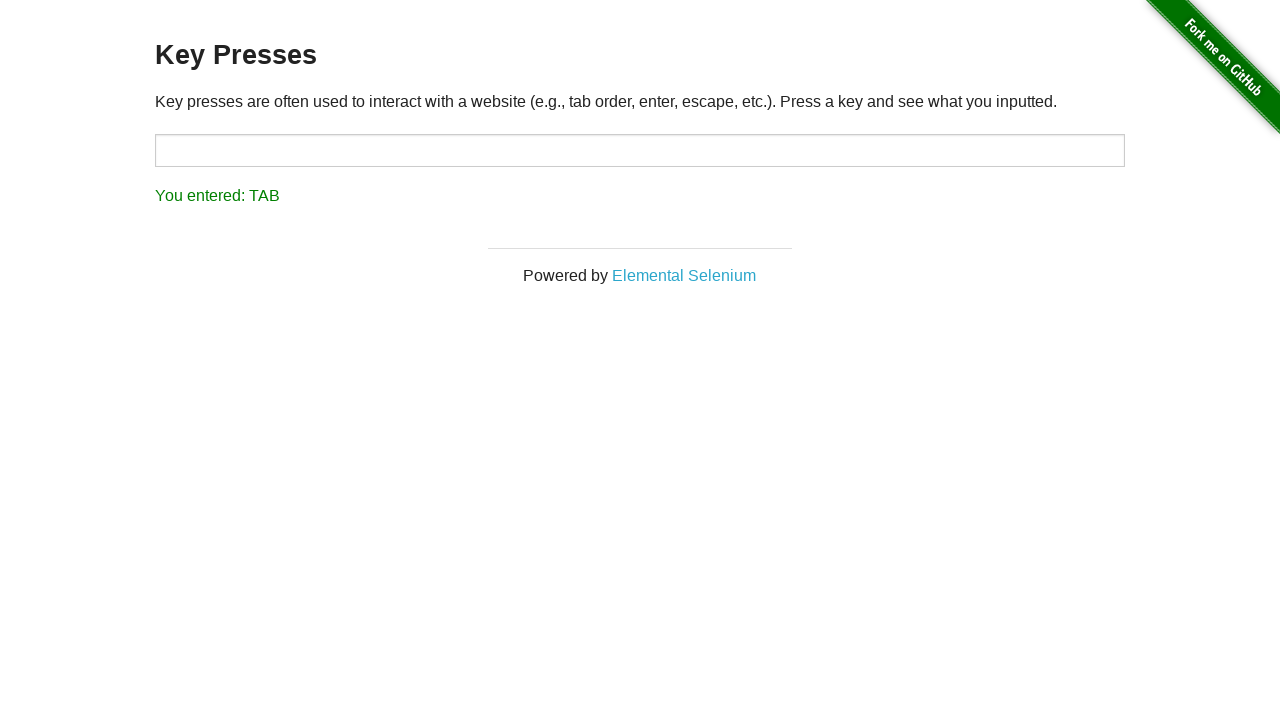

Verified result text shows TAB key was pressed
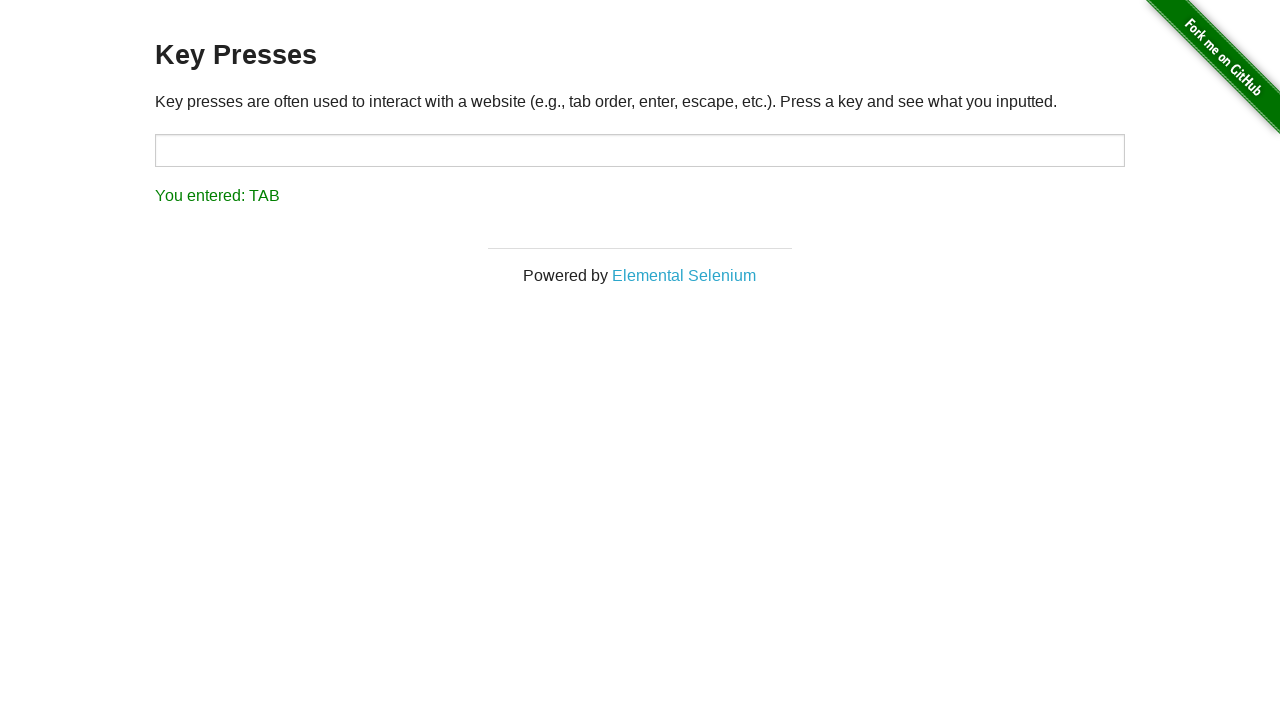

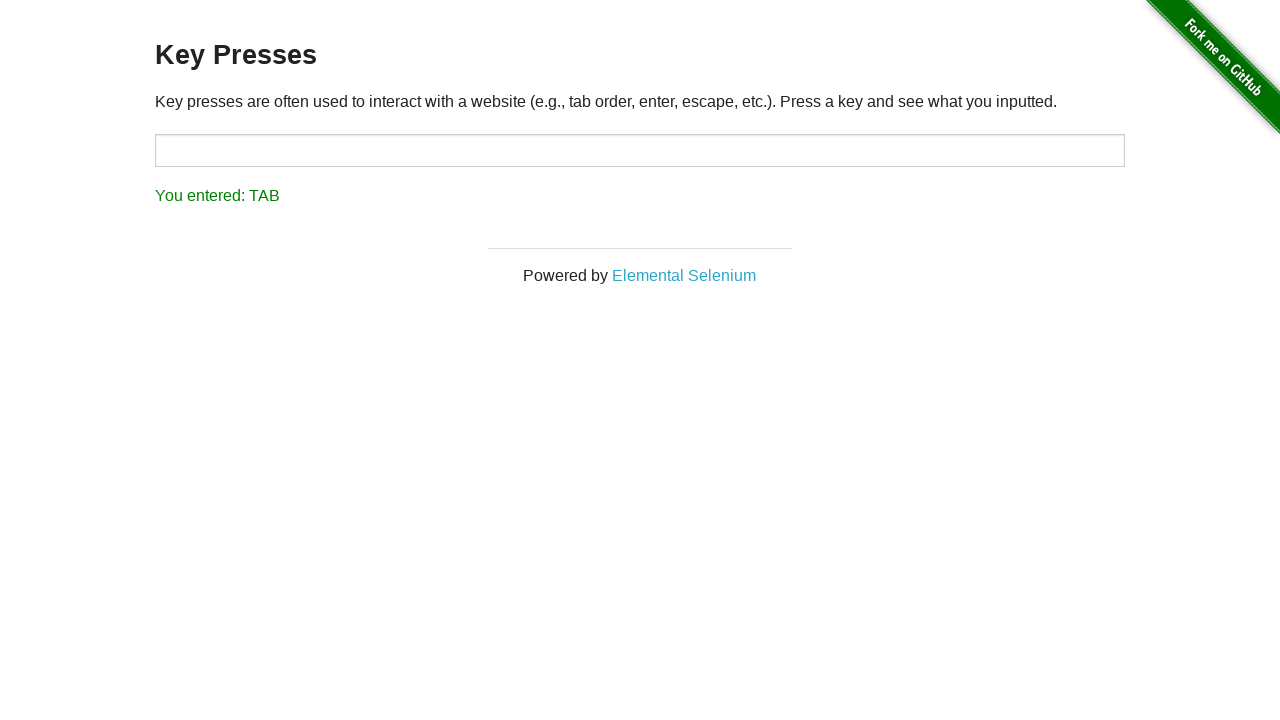